Tests that selecting .NET from platform dropdown shows correct documentation URL

Starting URL: https://playwright.dev/

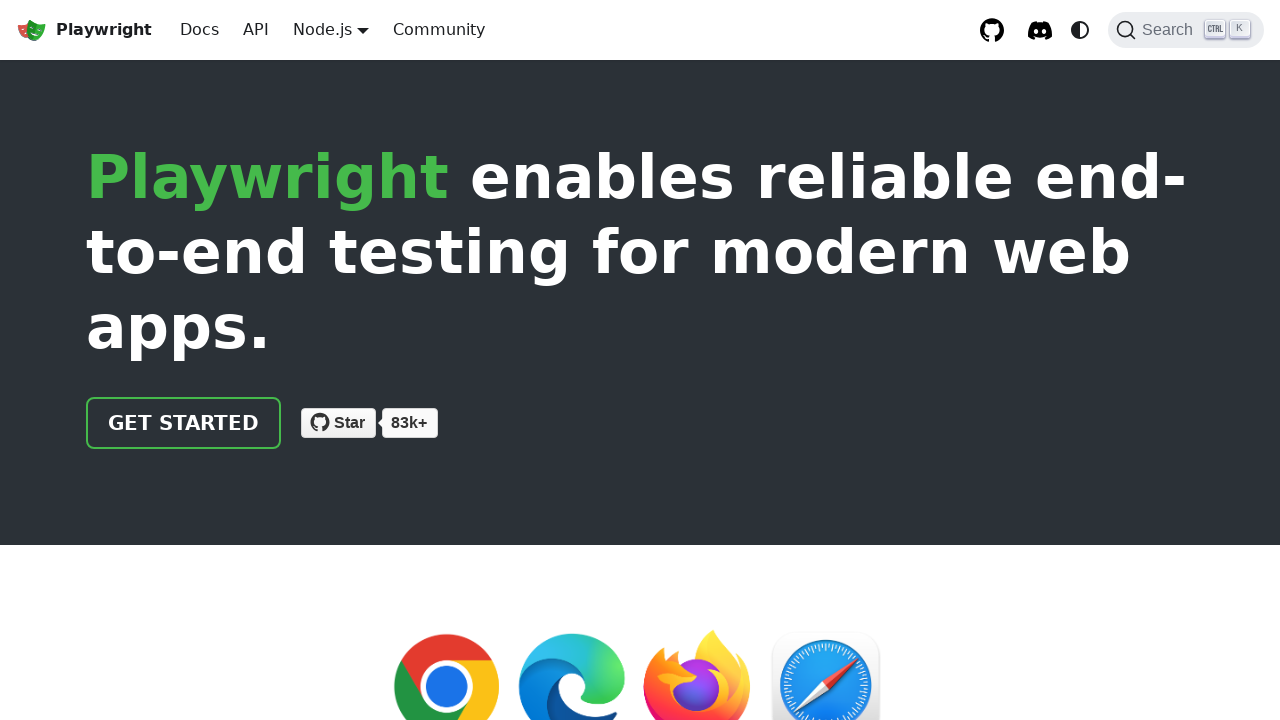

Clicked Docs link in navigation at (200, 30) on internal:role=link[name="Docs"i]
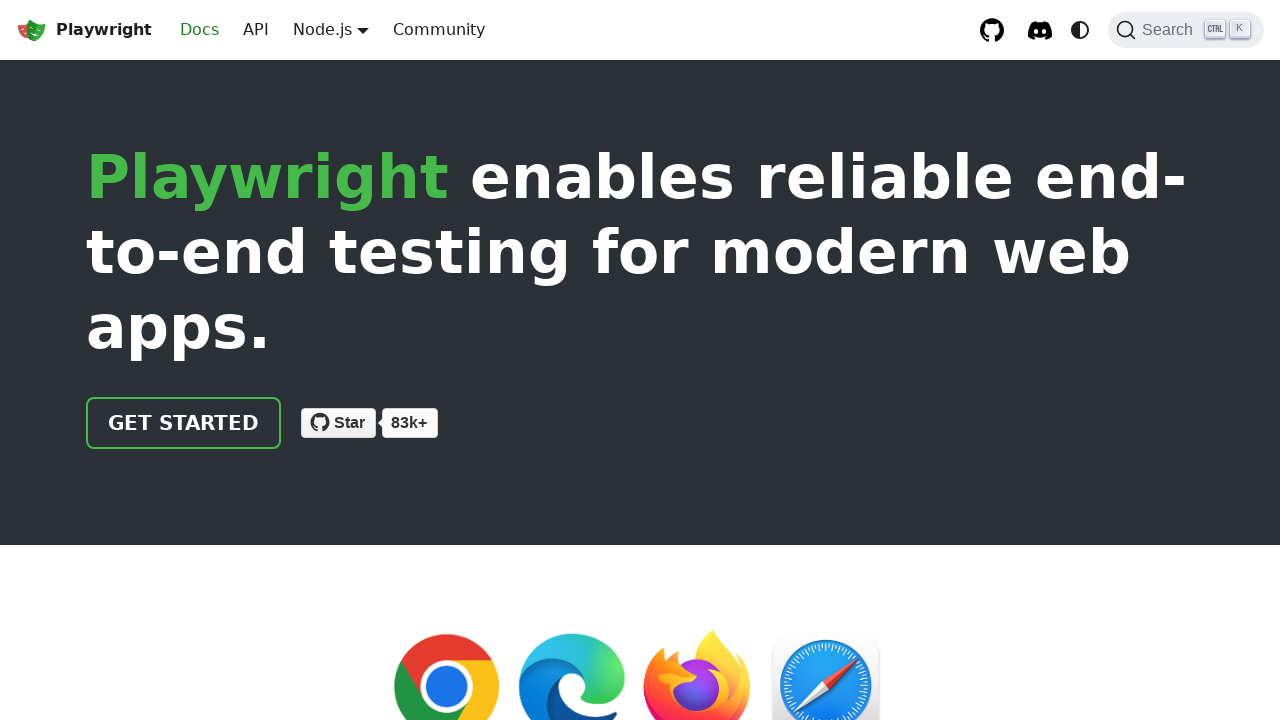

Hovered over platform dropdown menu at (331, 30) on .navbar__item.dropdown.dropdown--hoverable
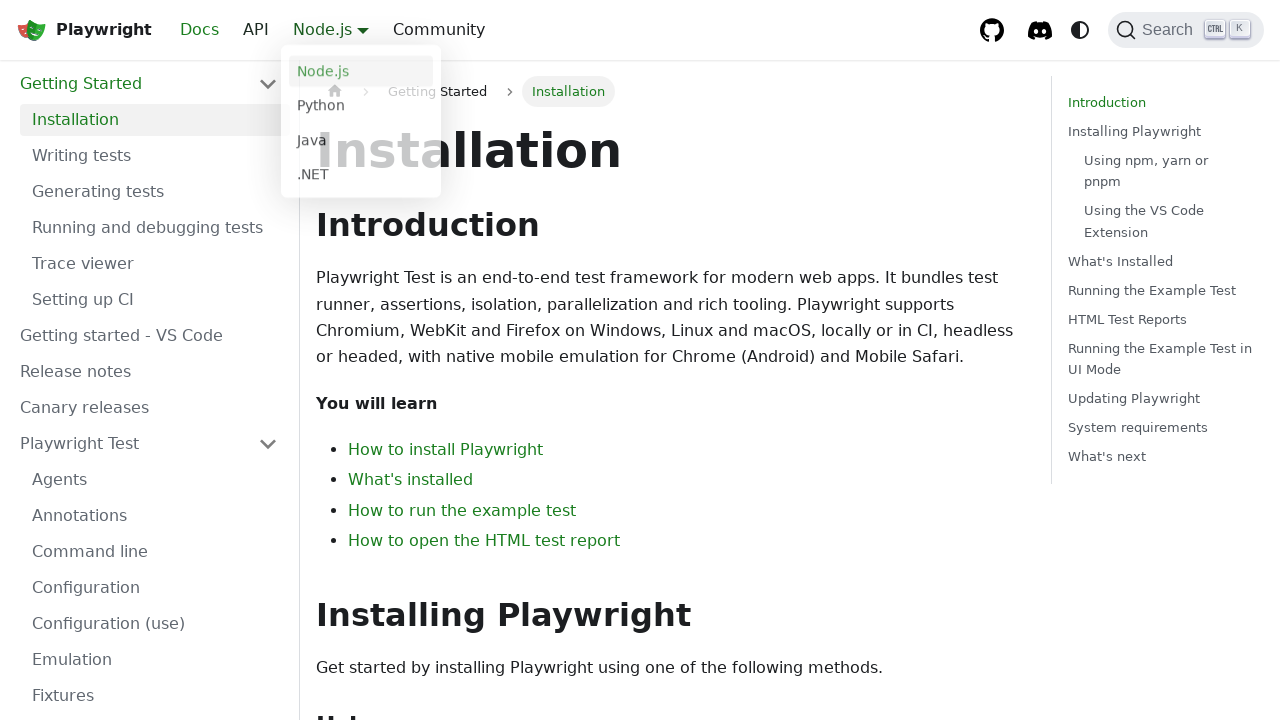

Selected .NET from platform dropdown at (361, 177) on .navbar__item.dropdown.dropdown--hoverable >> internal:role=link[name=".NET"i]
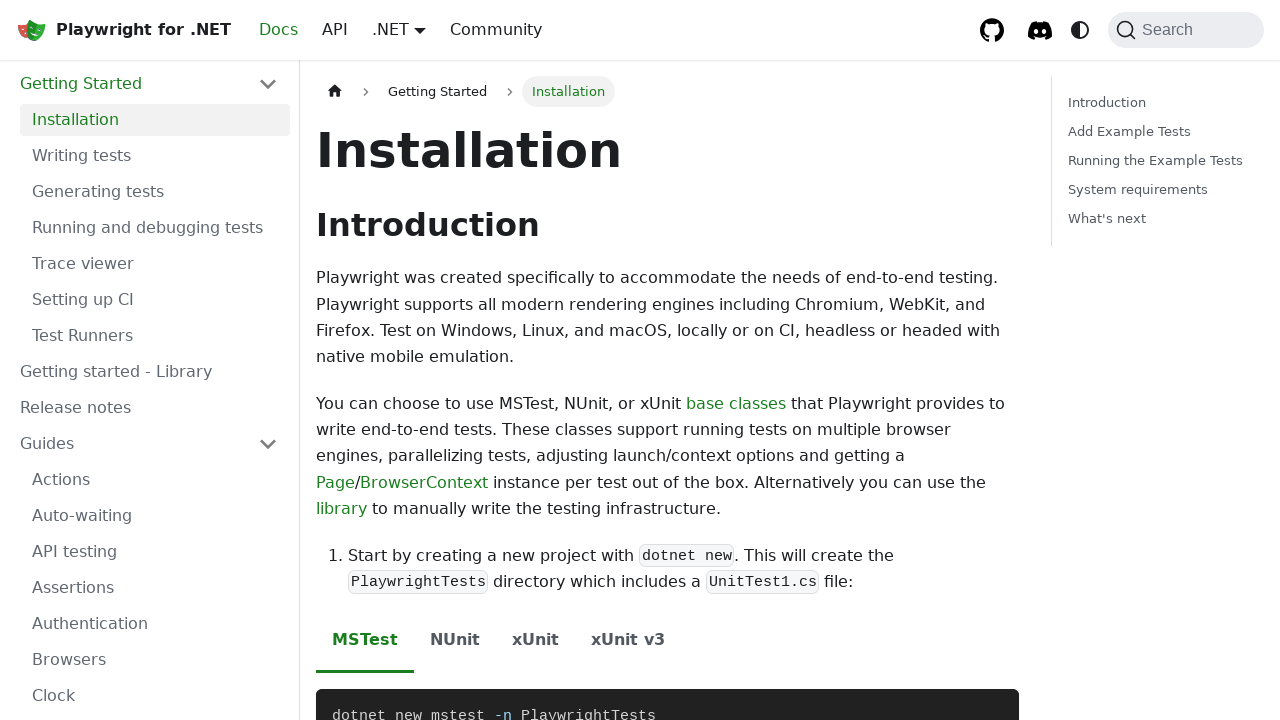

Verified page URL is correct .NET documentation page
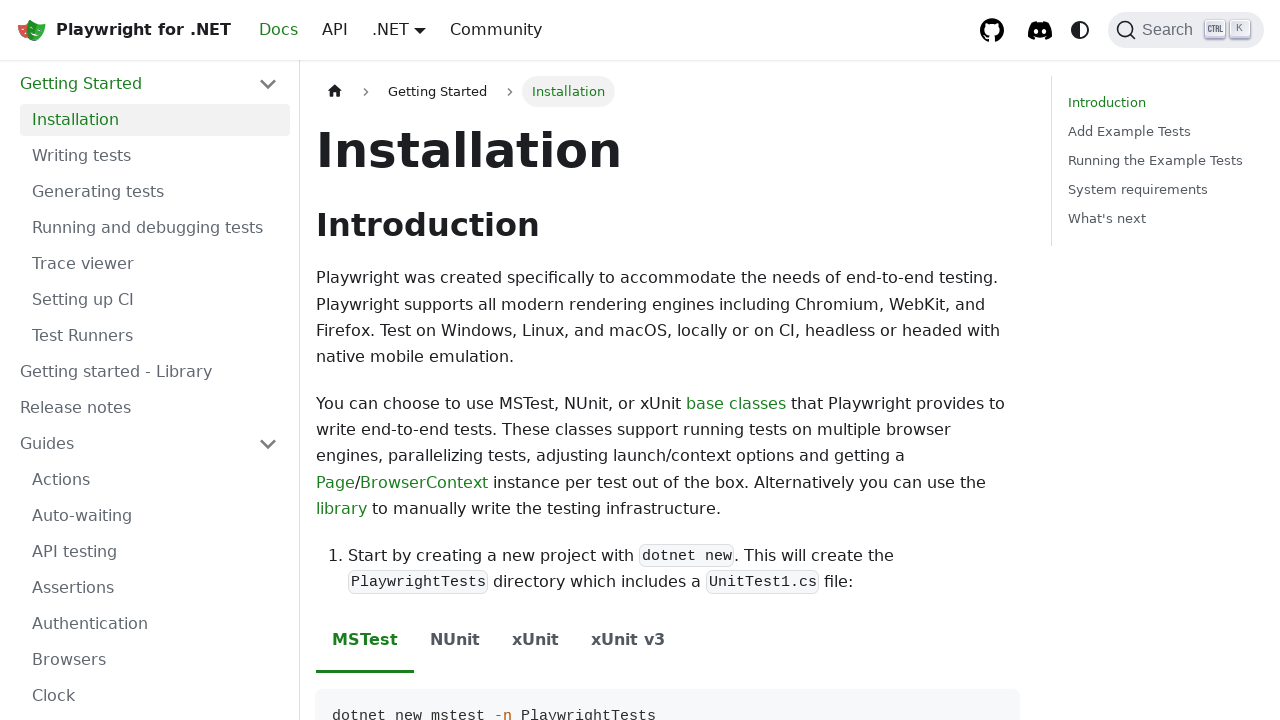

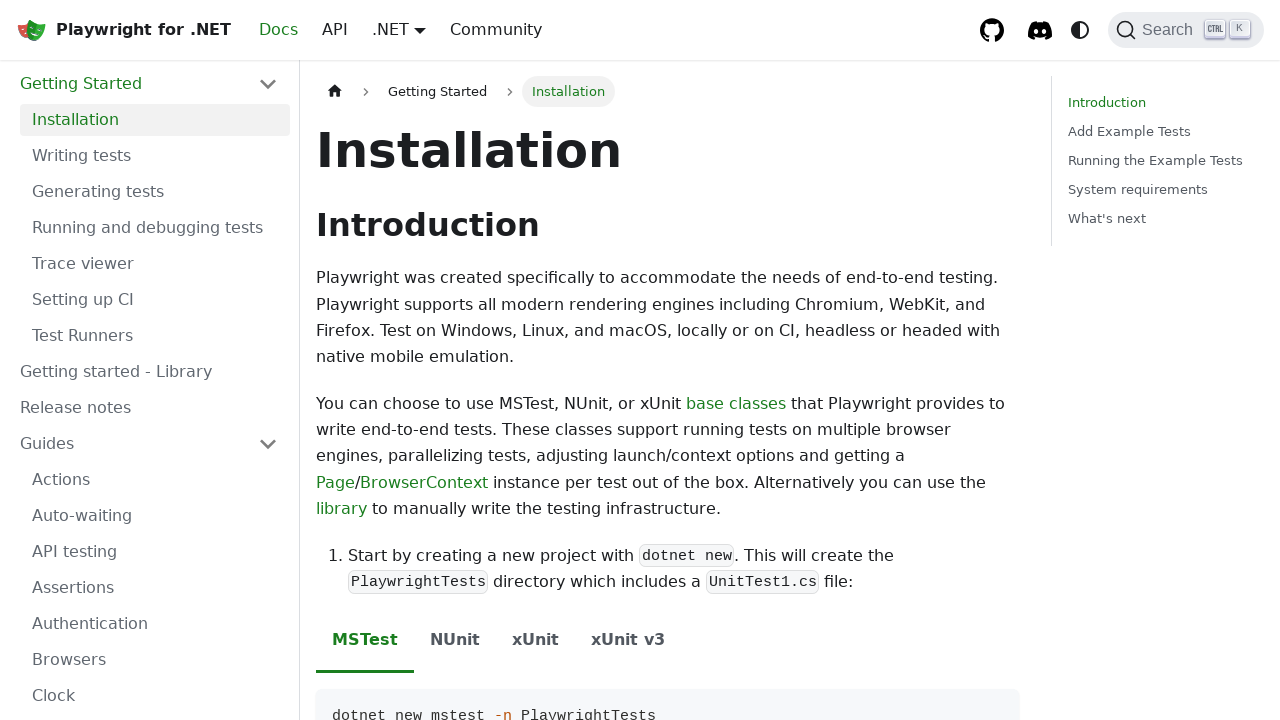